Navigates to Selenium downloads page and clicks on a download link to trigger a file download

Starting URL: https://www.selenium.dev/downloads/

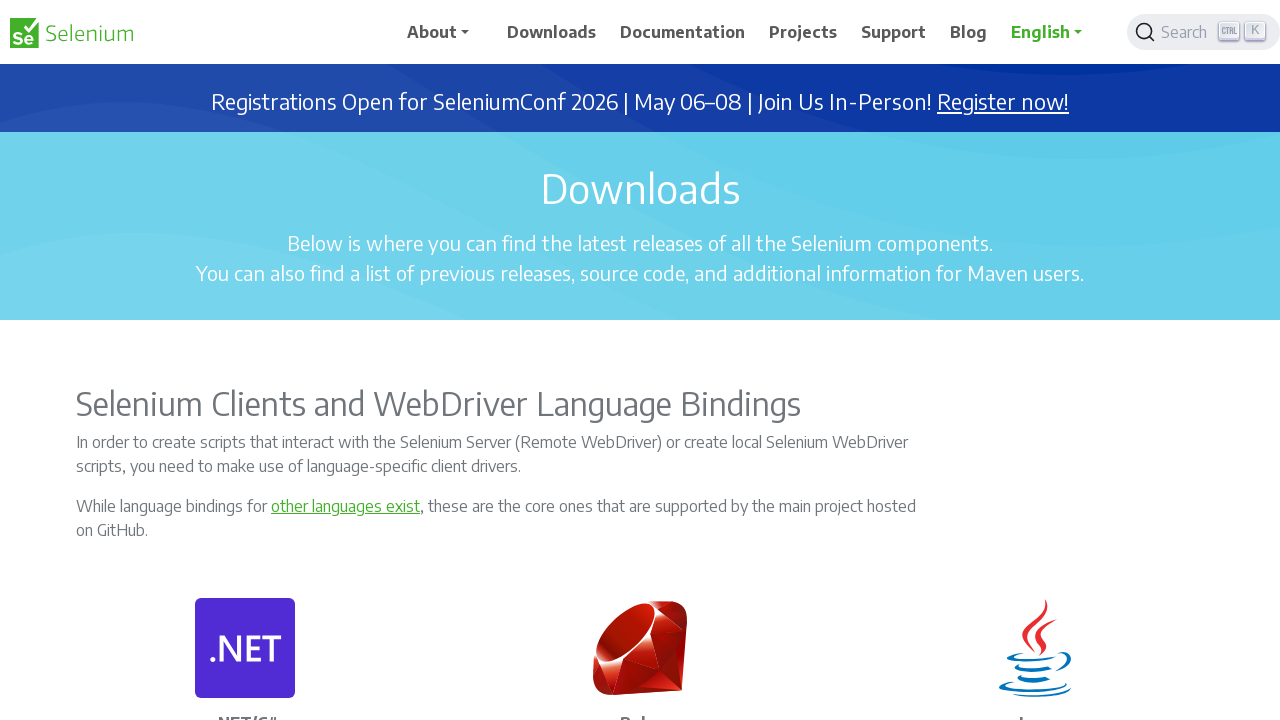

Navigated to Selenium downloads page
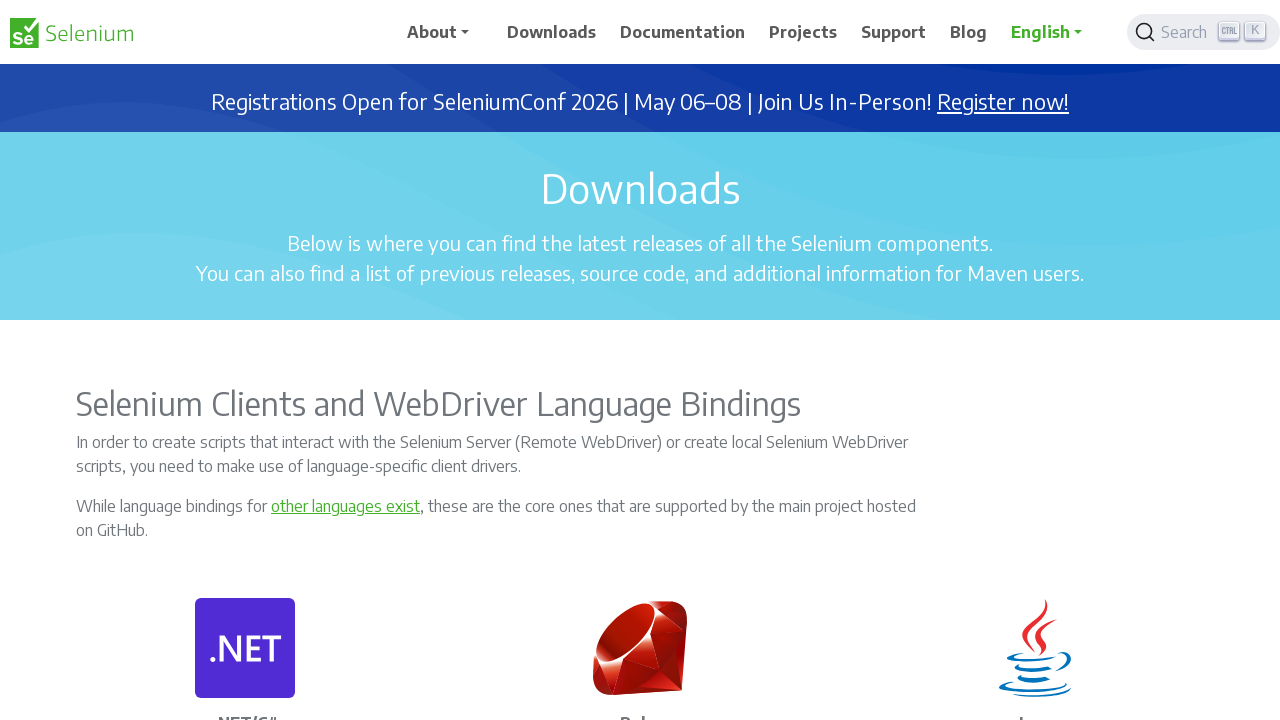

Clicked on the 7th download link to trigger file download at (1060, 360) on (//a[@class='card-link'])[7]
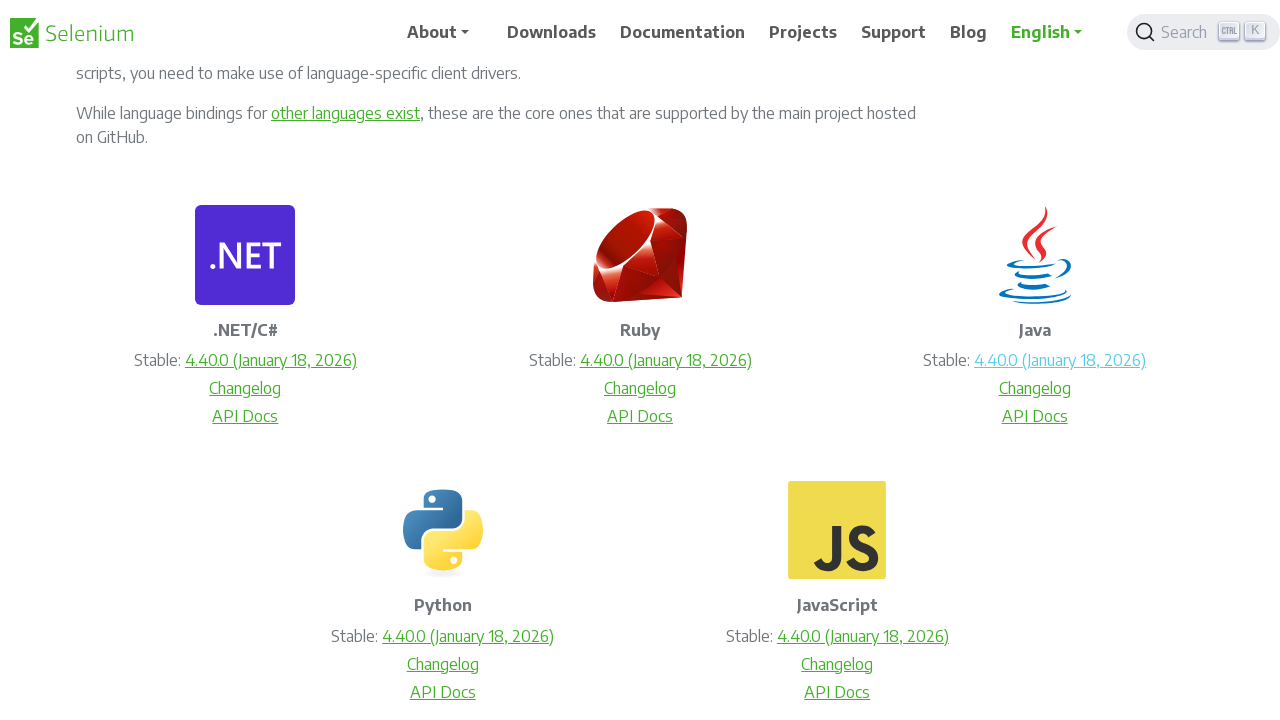

Waited 7 seconds for file download to initiate
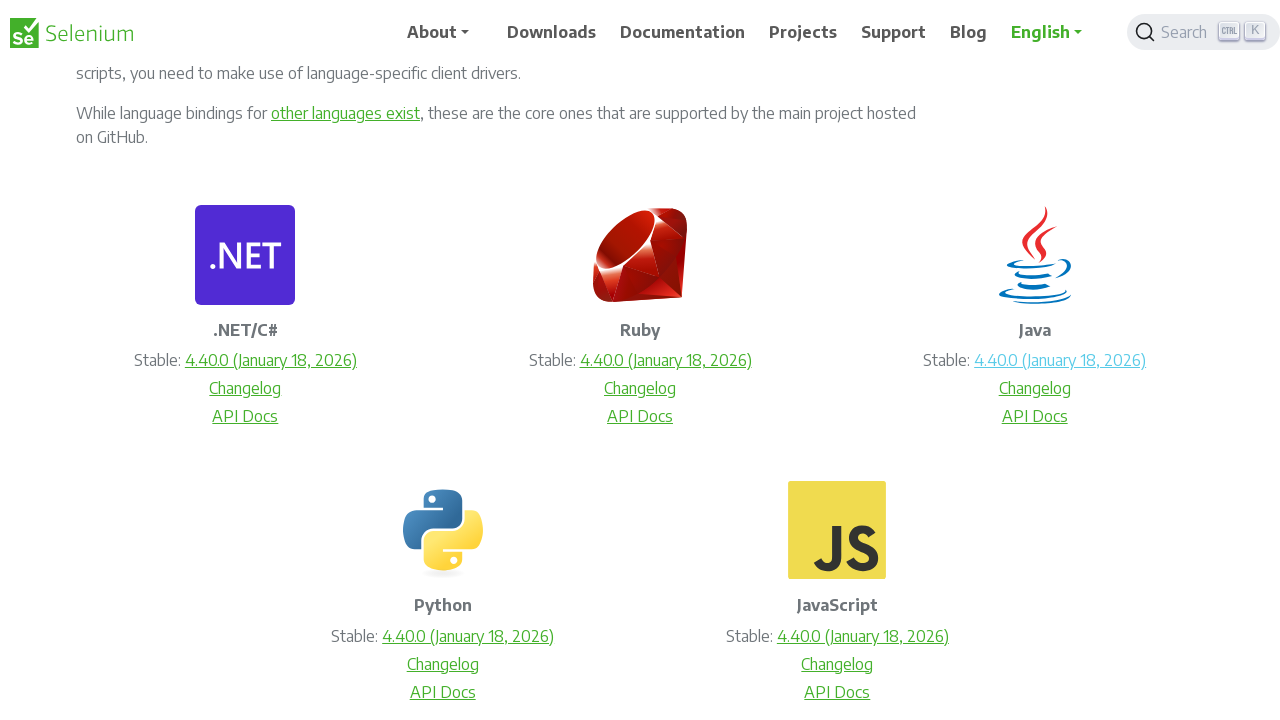

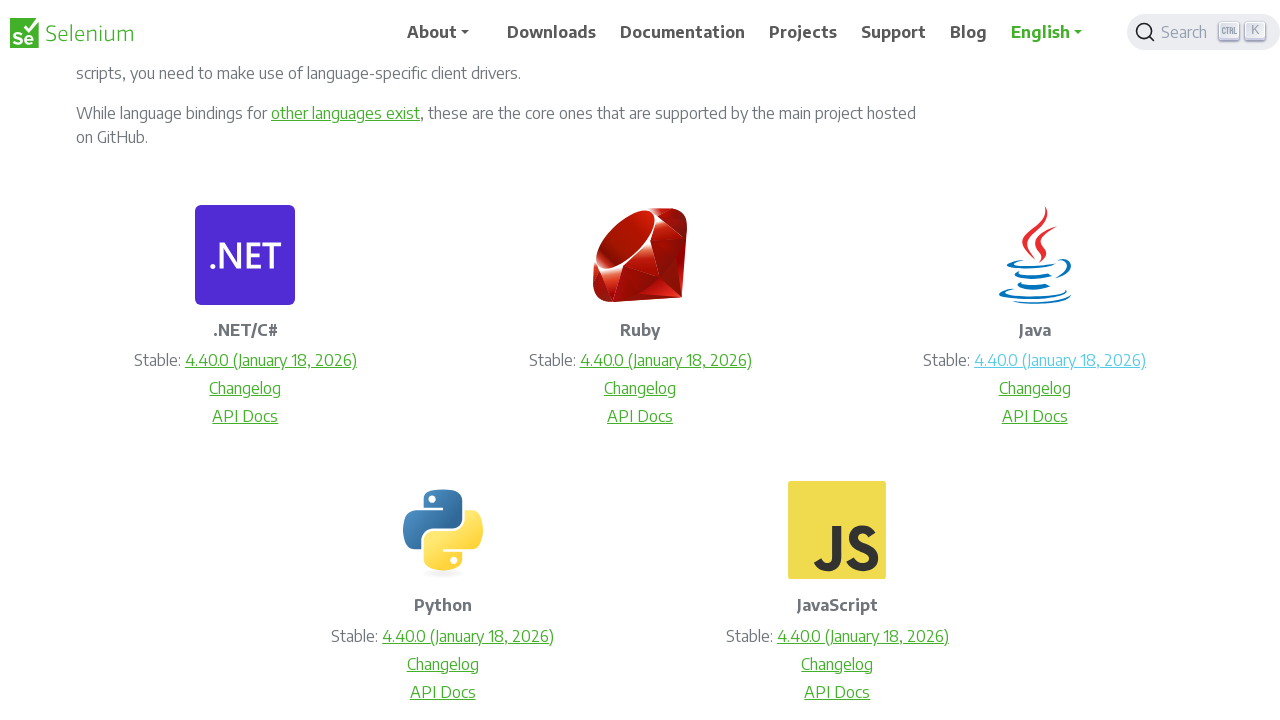